Tests date picker functionality by navigating through months and years to select a specific date (March 22, 2025)

Starting URL: https://www.globalsqa.com/demo-site/datepicker/

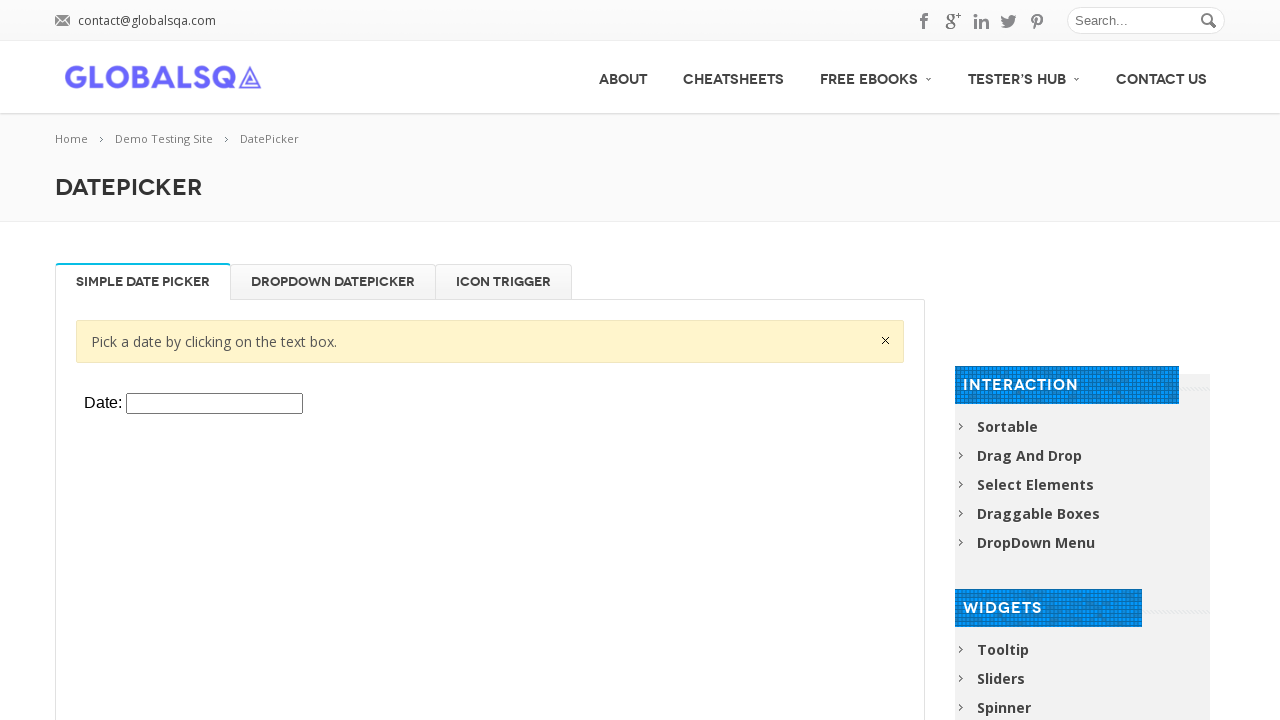

Located iframe containing the datepicker
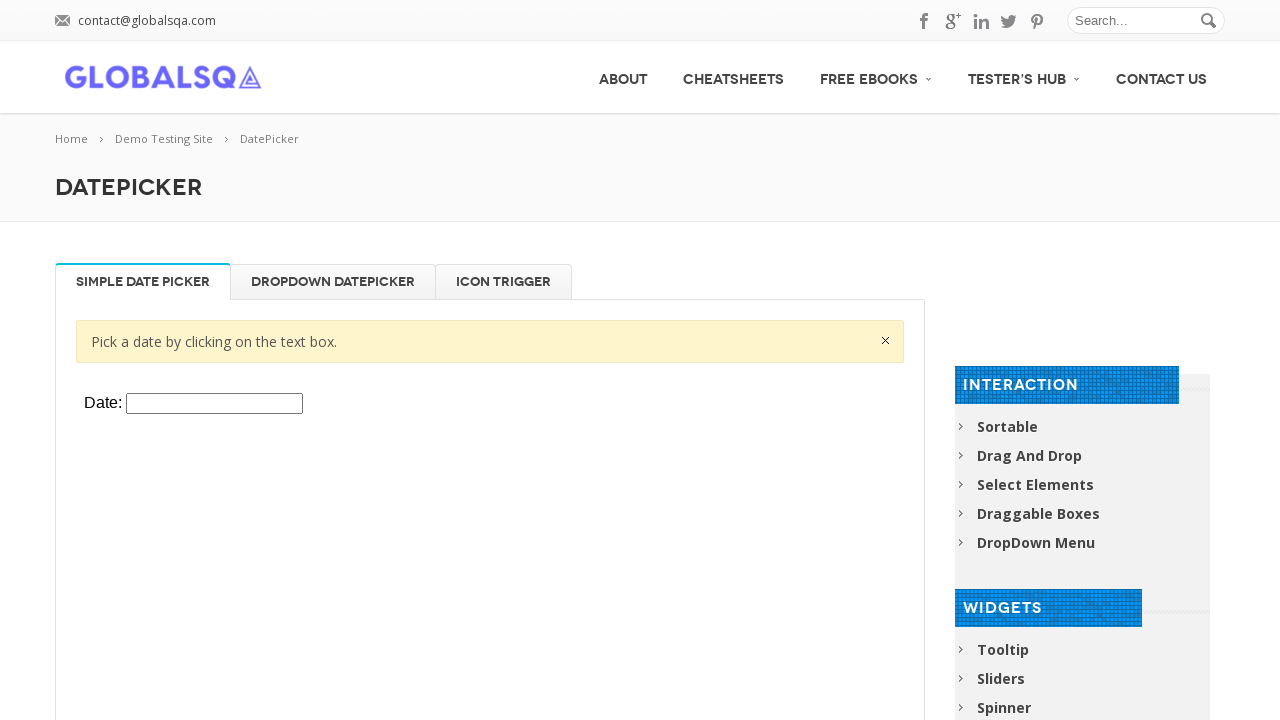

Clicked on datepicker input to open calendar at (214, 404) on xpath=//*[@class='resp-tabs-container']/div[1]/p/iframe >> internal:control=ente
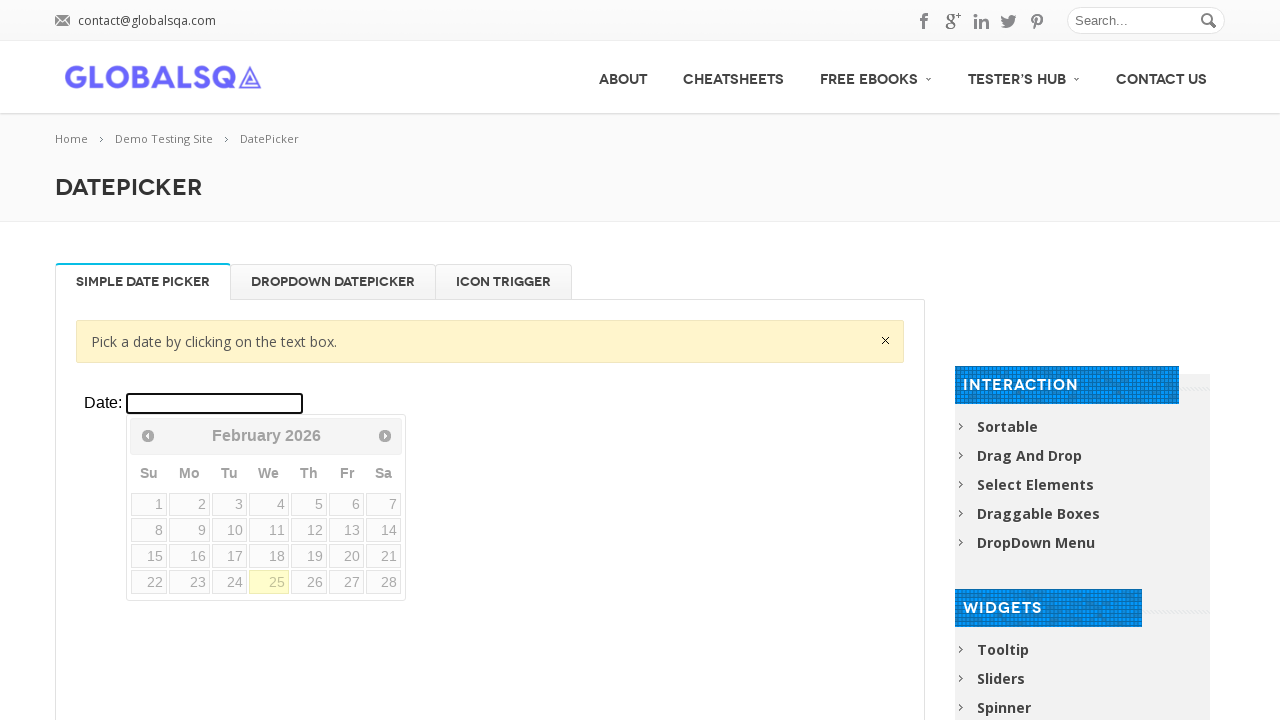

Retrieved current year from calendar: 2026
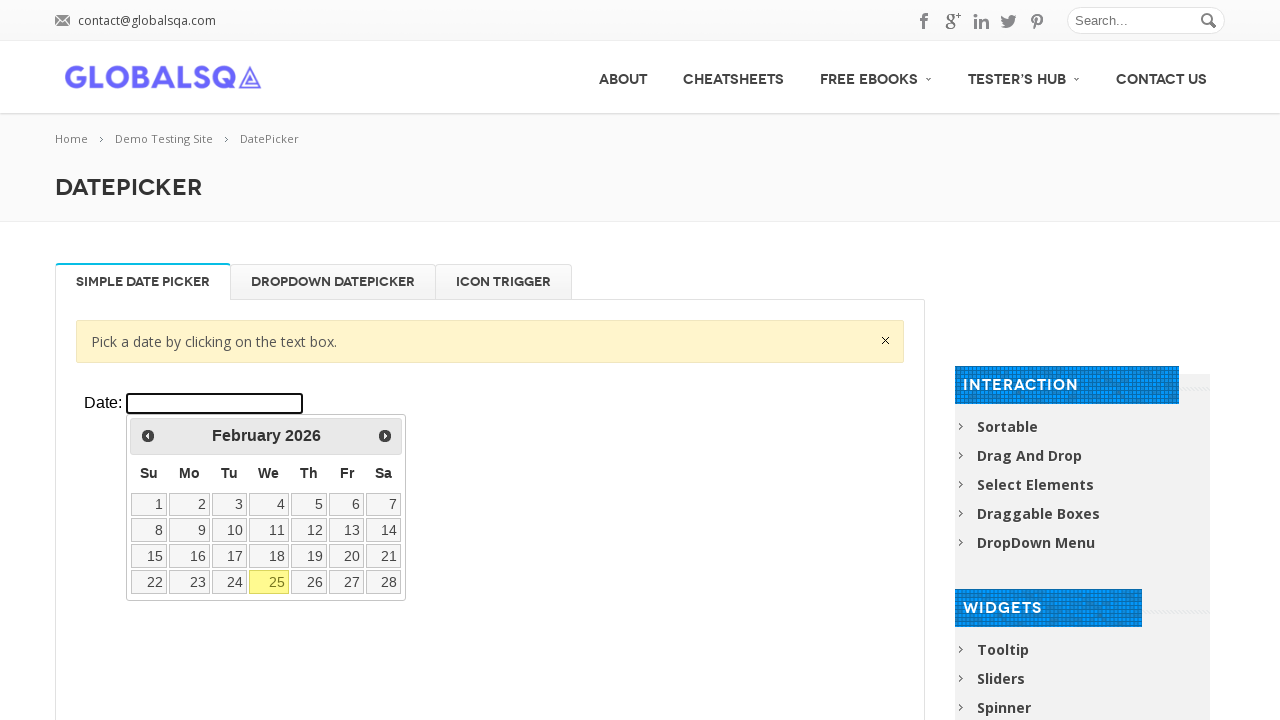

Clicked previous arrow to navigate backward in years (target: 2025) at (148, 436) on xpath=//*[@class='resp-tabs-container']/div[1]/p/iframe >> internal:control=ente
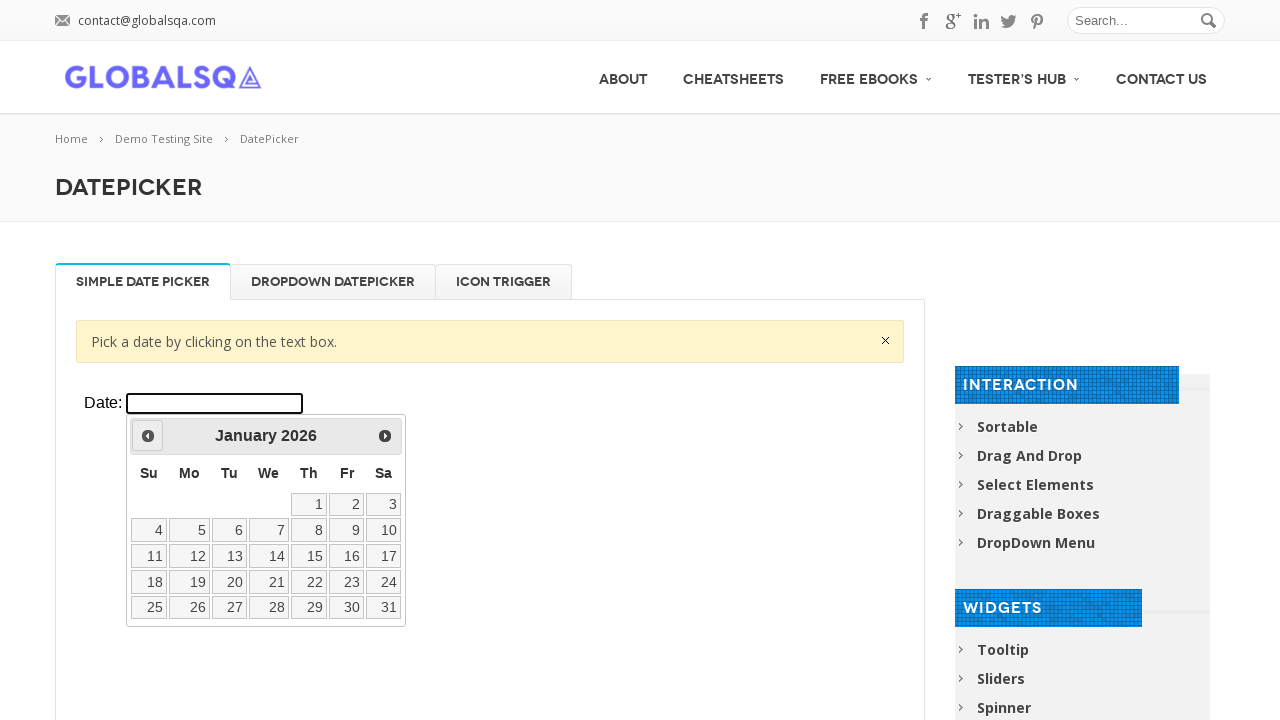

Clicked previous arrow to navigate backward in years (target: 2025) at (148, 436) on xpath=//*[@class='resp-tabs-container']/div[1]/p/iframe >> internal:control=ente
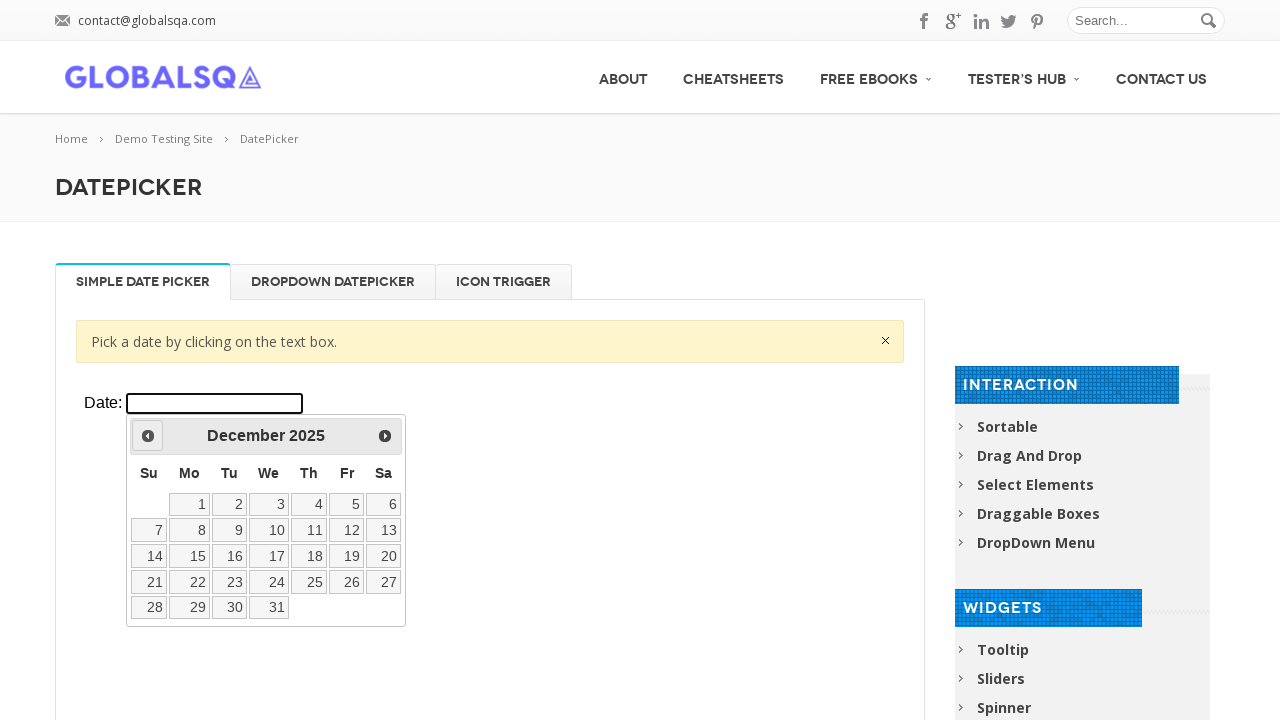

Clicked next arrow to navigate forward to month March at (385, 436) on xpath=//*[@class='resp-tabs-container']/div[1]/p/iframe >> internal:control=ente
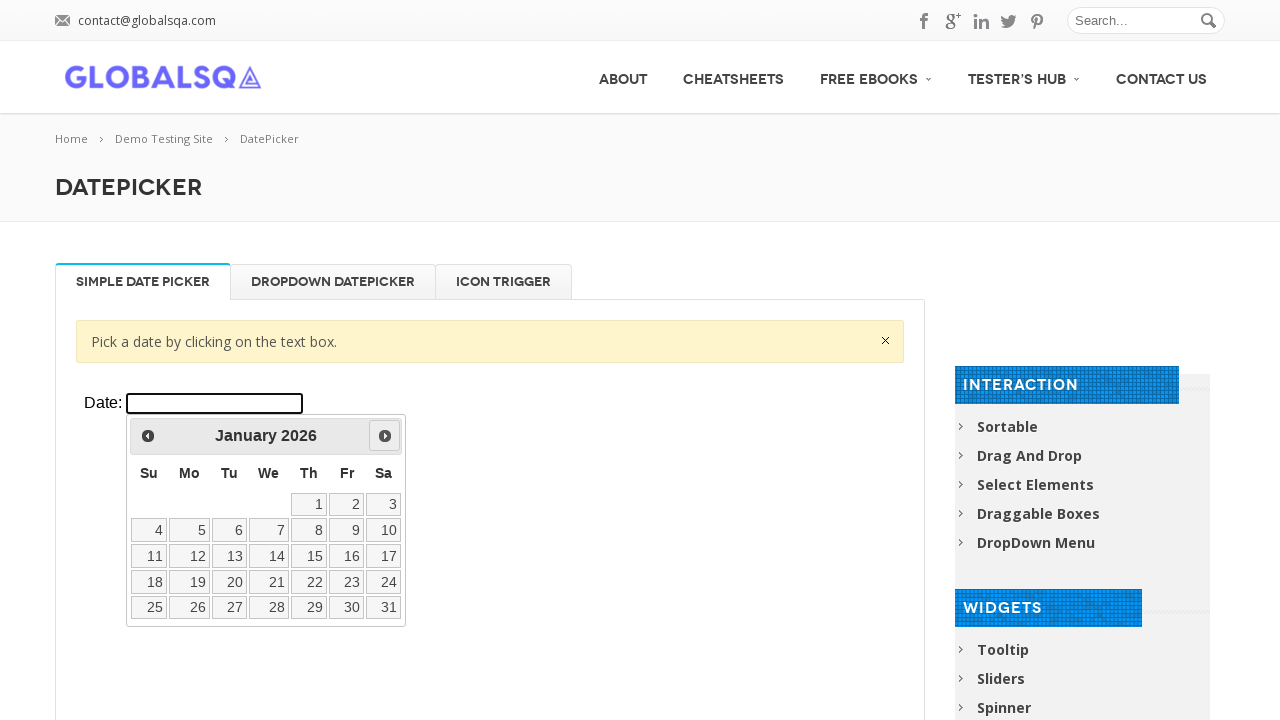

Clicked next arrow to navigate forward to month March at (385, 436) on xpath=//*[@class='resp-tabs-container']/div[1]/p/iframe >> internal:control=ente
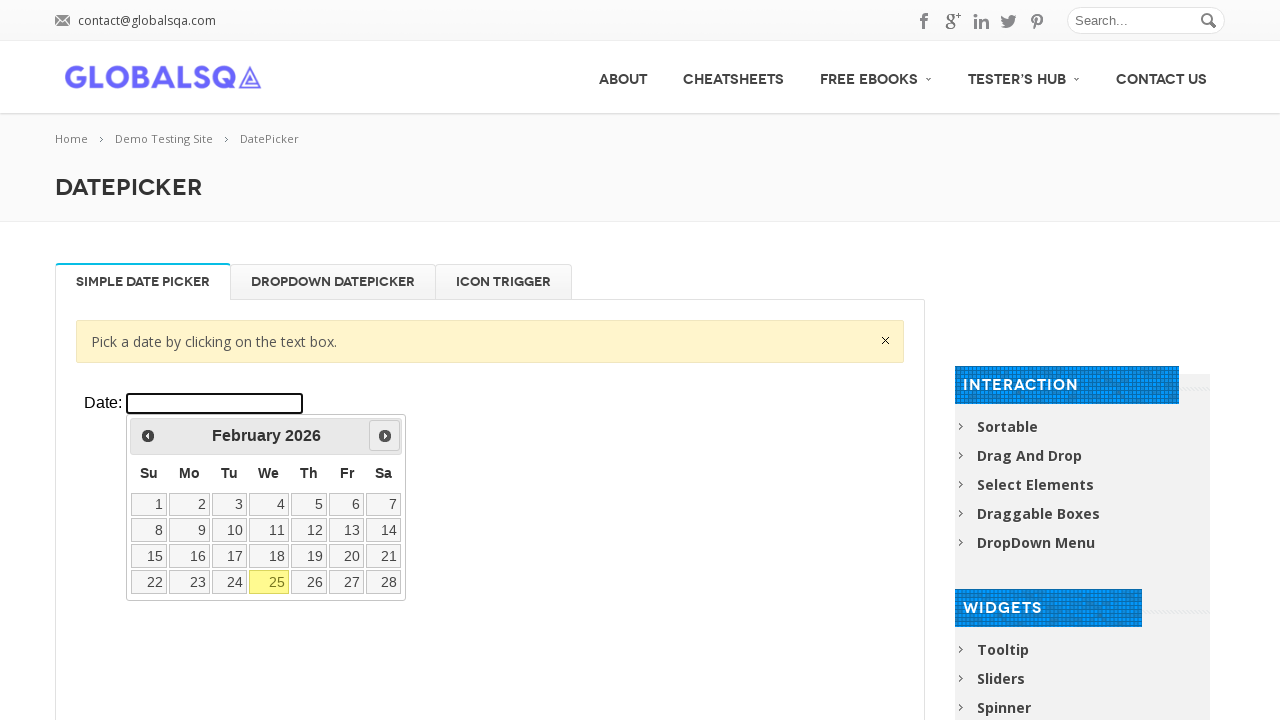

Clicked next arrow to navigate forward to month March at (385, 436) on xpath=//*[@class='resp-tabs-container']/div[1]/p/iframe >> internal:control=ente
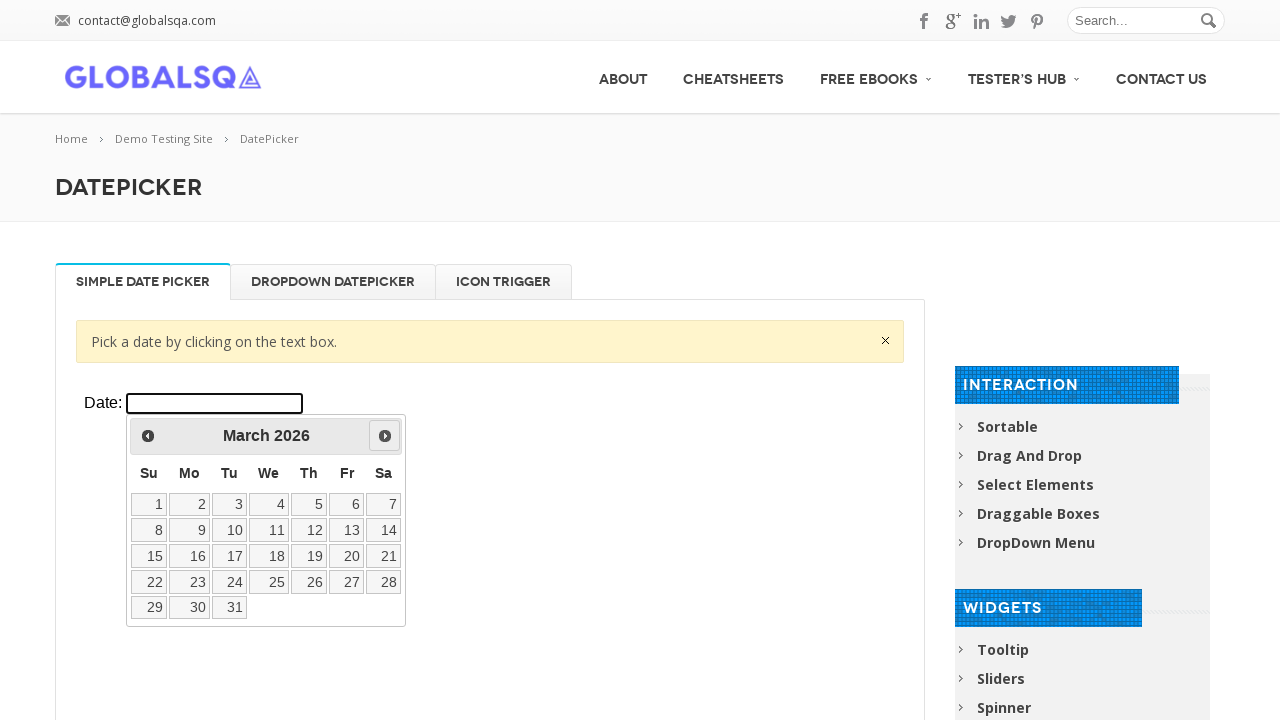

Retrieved all available date elements from calendar
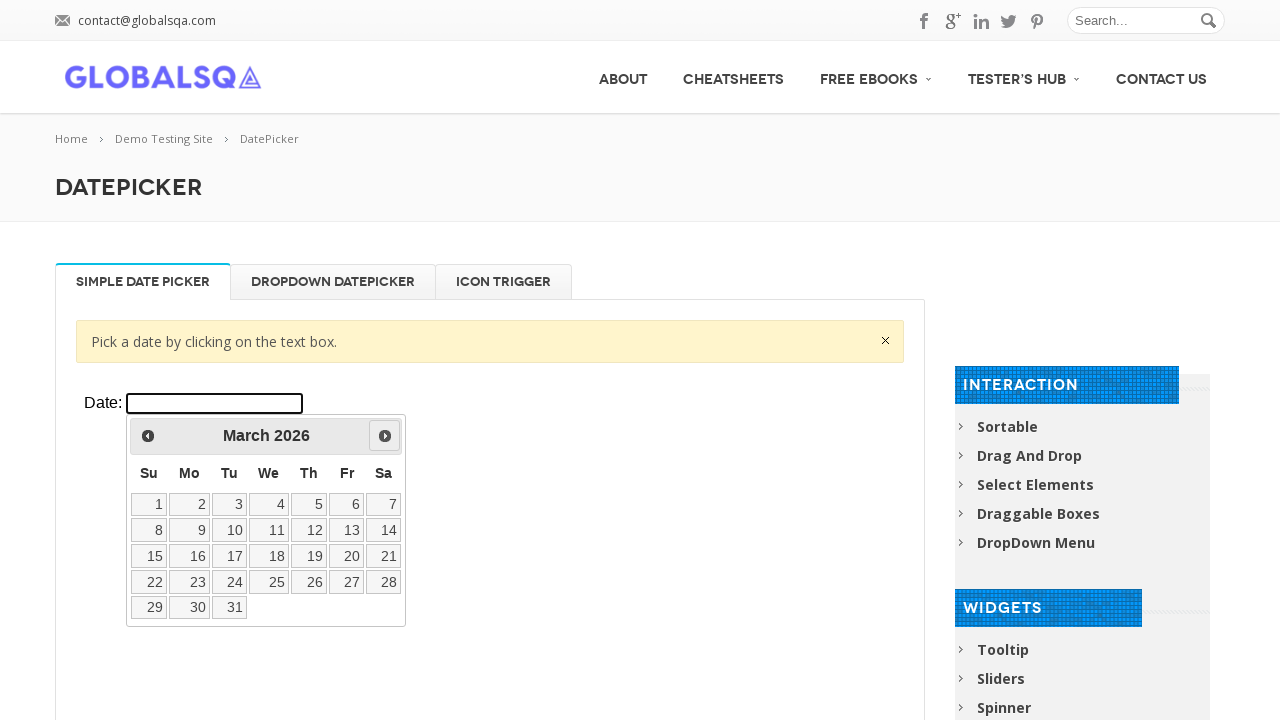

Selected date 22 from calendar (March 22, 2025) at (149, 582) on xpath=//*[@class='resp-tabs-container']/div[1]/p/iframe >> internal:control=ente
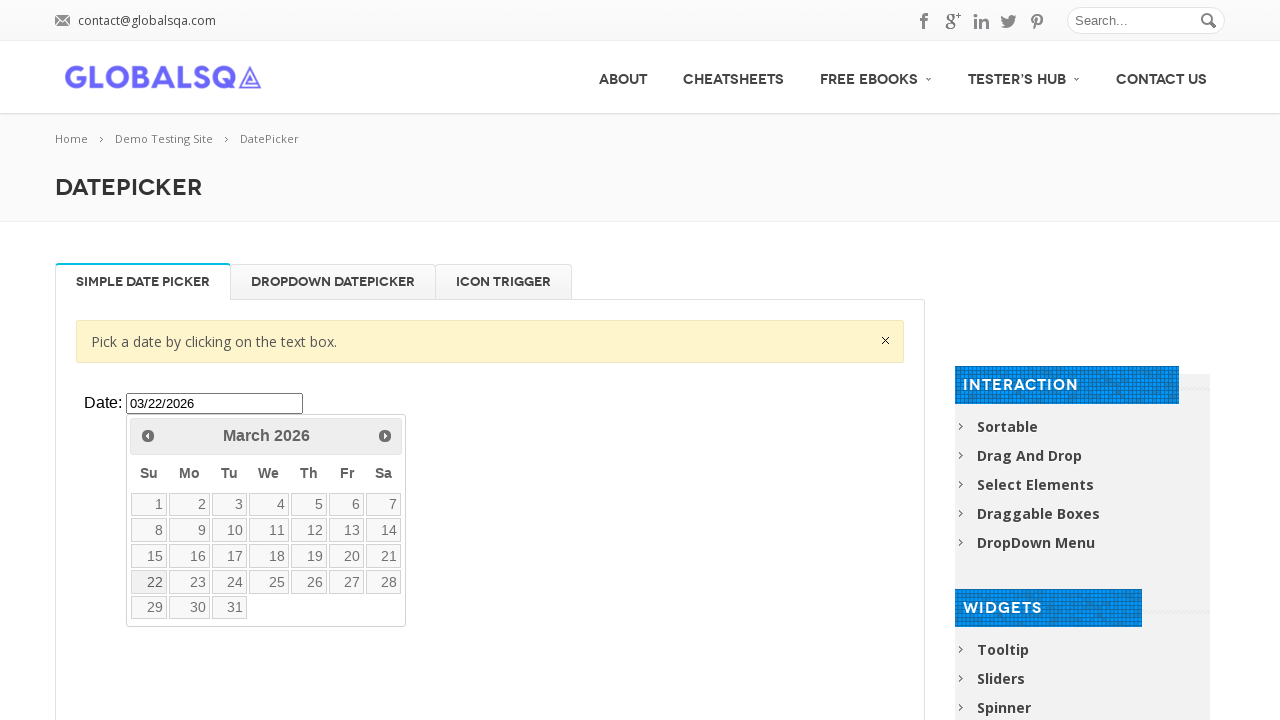

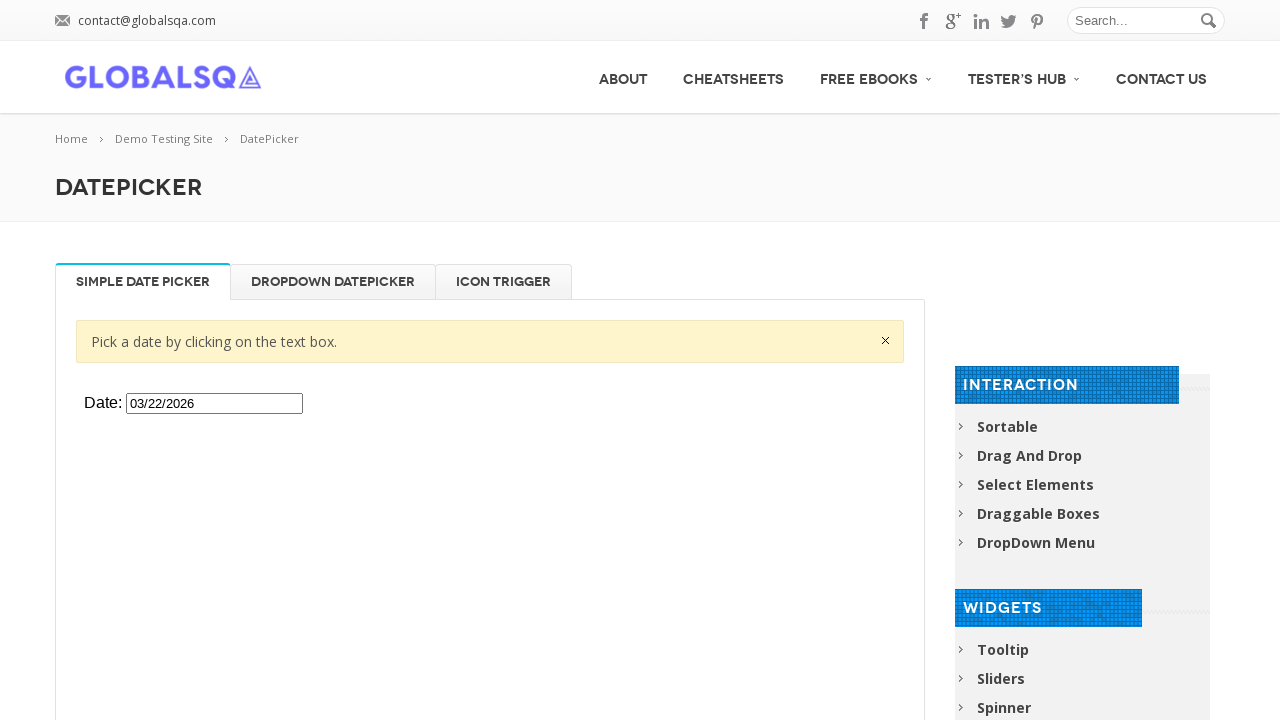